Tests passenger selection functionality by opening a dropdown and incrementing the adult passenger count 5 times, then closing the dropdown

Starting URL: https://rahulshettyacademy.com/dropdownsPractise/

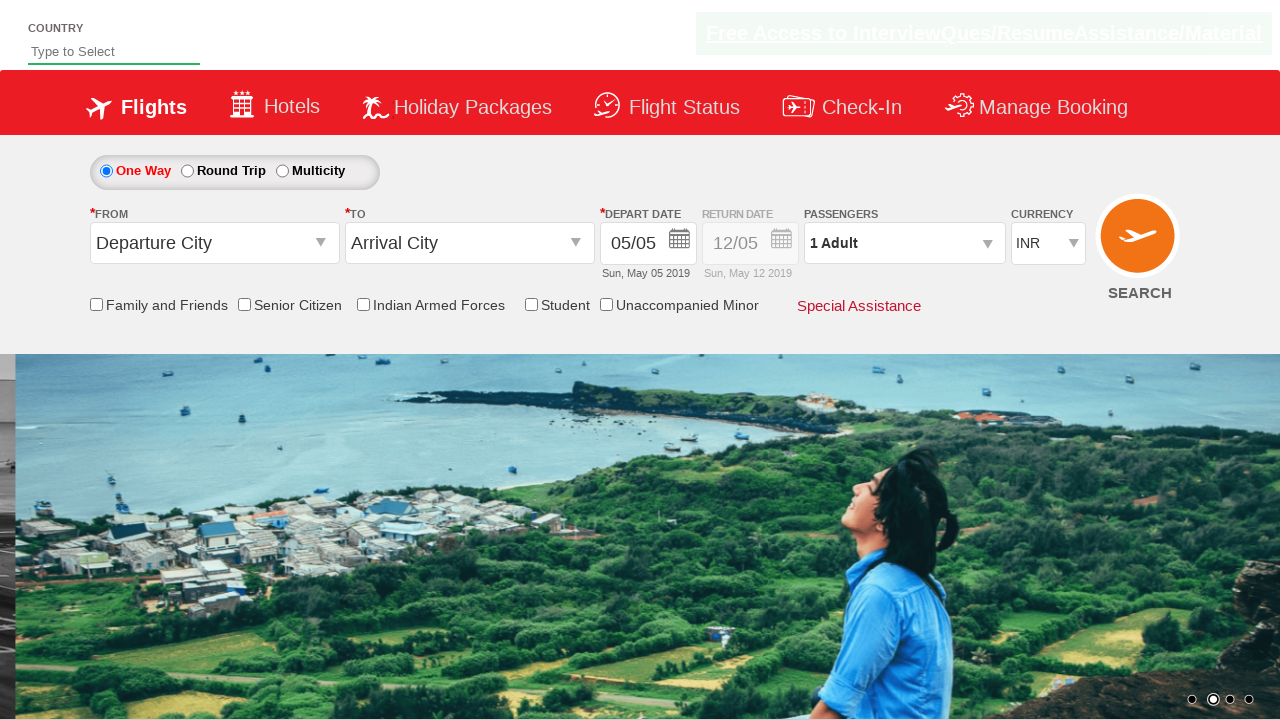

Clicked passenger info dropdown to open it at (904, 243) on xpath=//div[@id='divpaxinfo']
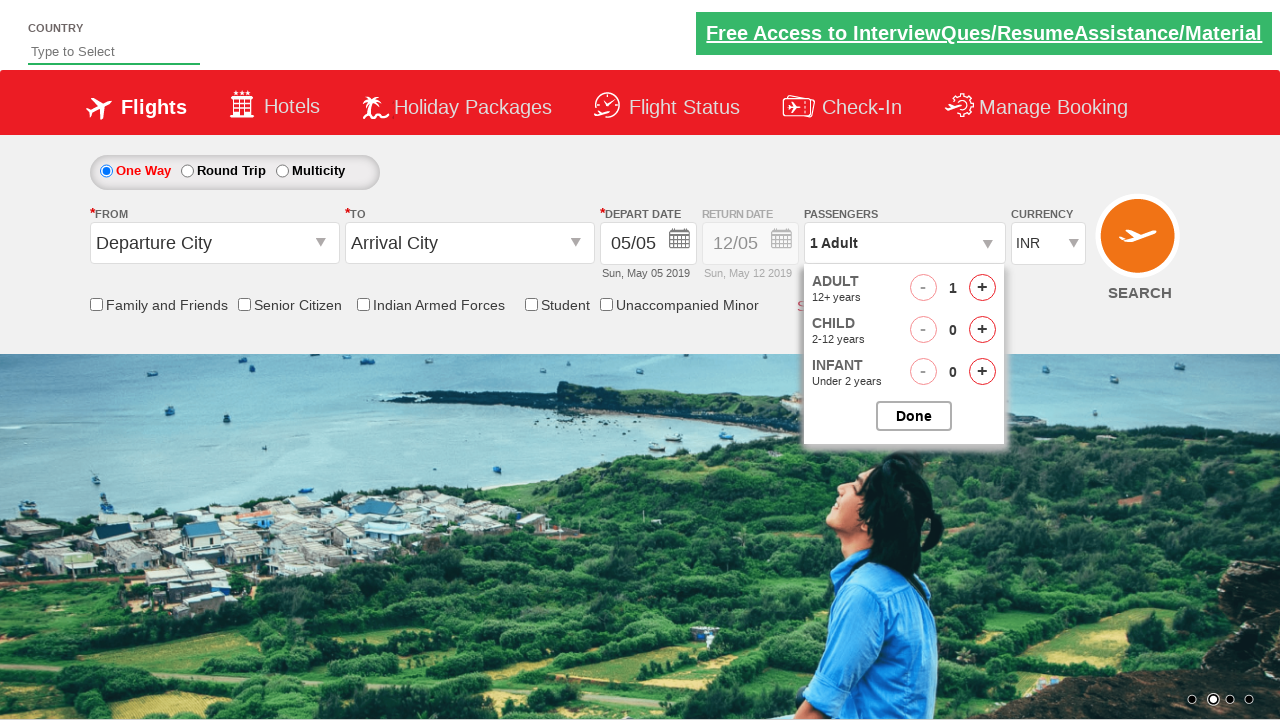

Incremented adult passenger count (iteration 1/5) at (982, 288) on xpath=//span[@id='hrefIncAdt']
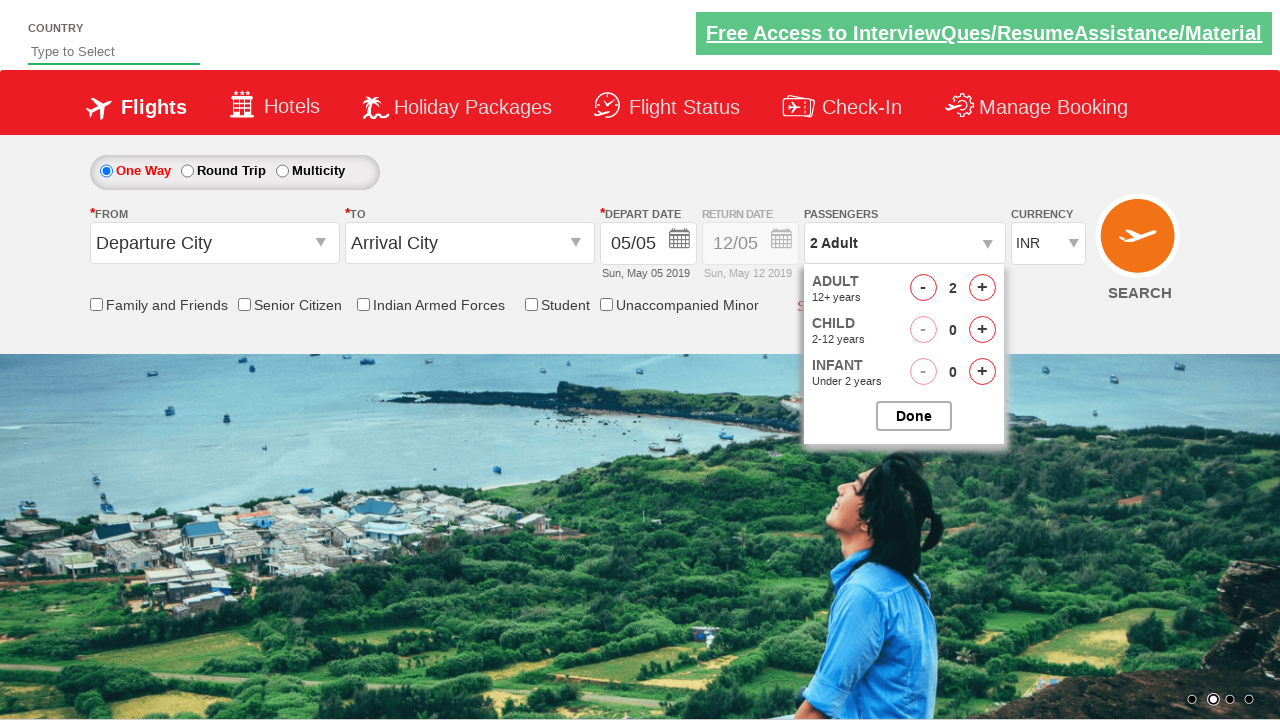

Incremented adult passenger count (iteration 2/5) at (982, 288) on xpath=//span[@id='hrefIncAdt']
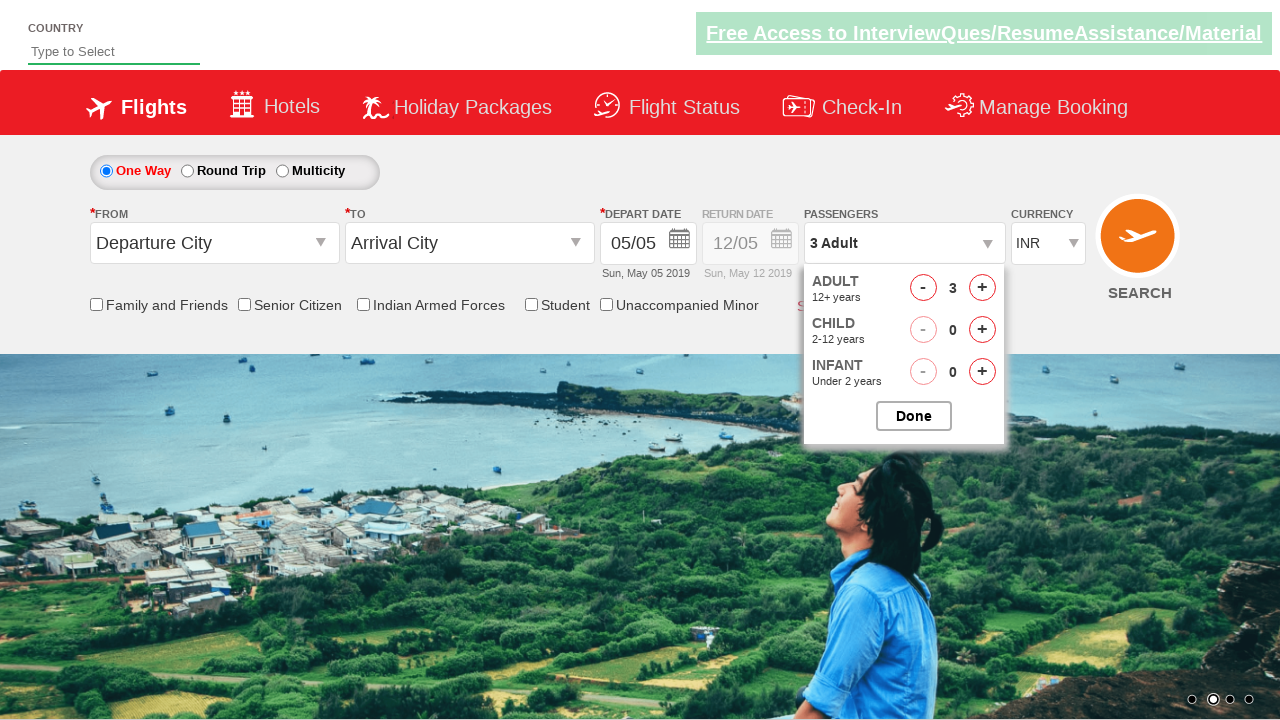

Incremented adult passenger count (iteration 3/5) at (982, 288) on xpath=//span[@id='hrefIncAdt']
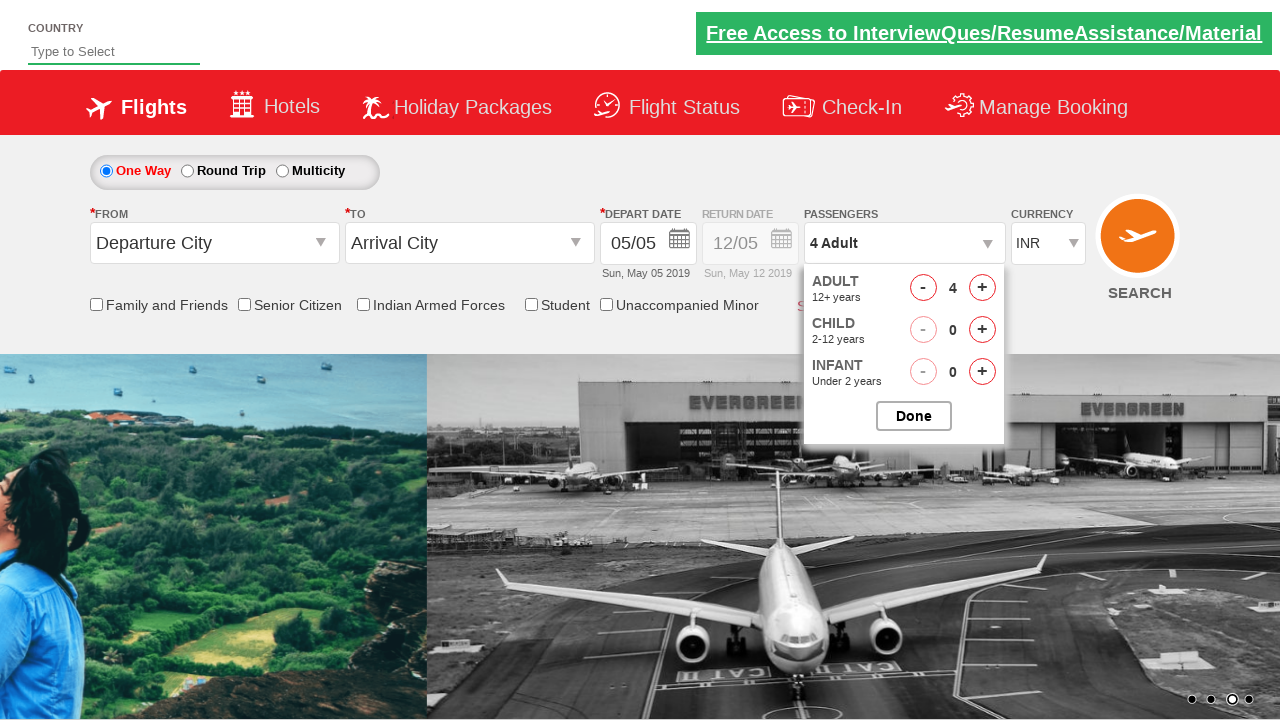

Incremented adult passenger count (iteration 4/5) at (982, 288) on xpath=//span[@id='hrefIncAdt']
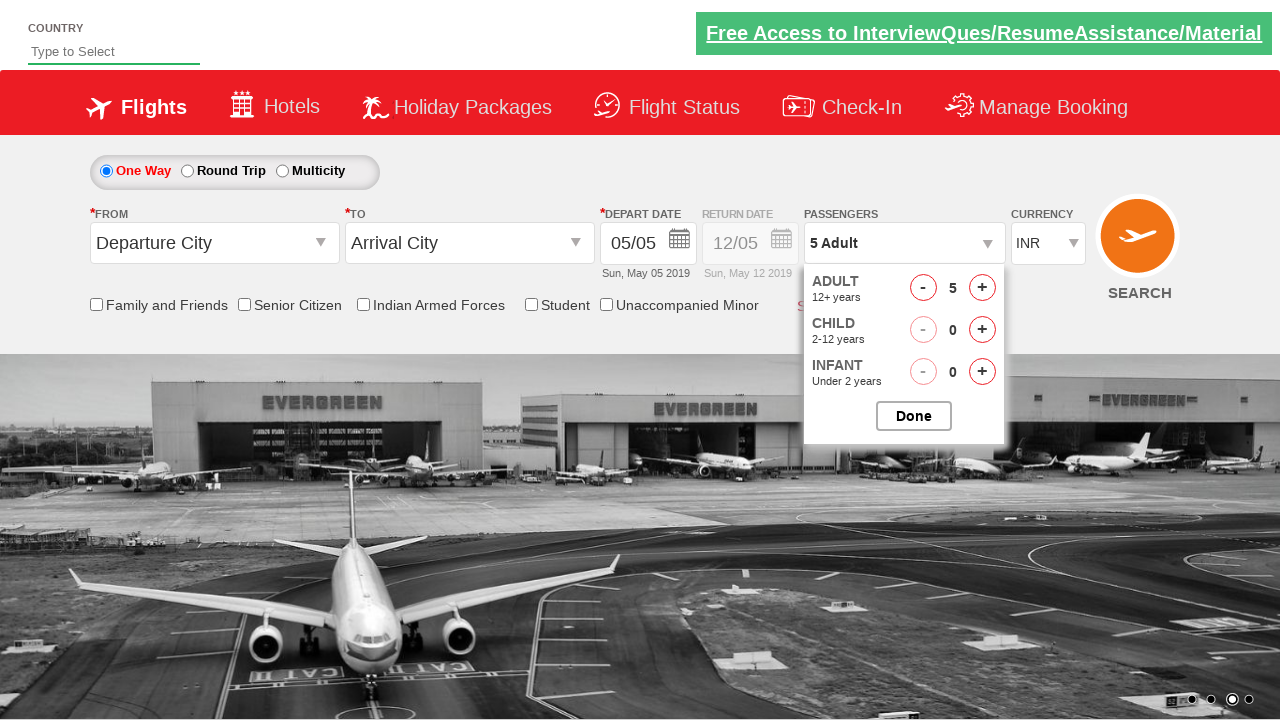

Incremented adult passenger count (iteration 5/5) at (982, 288) on xpath=//span[@id='hrefIncAdt']
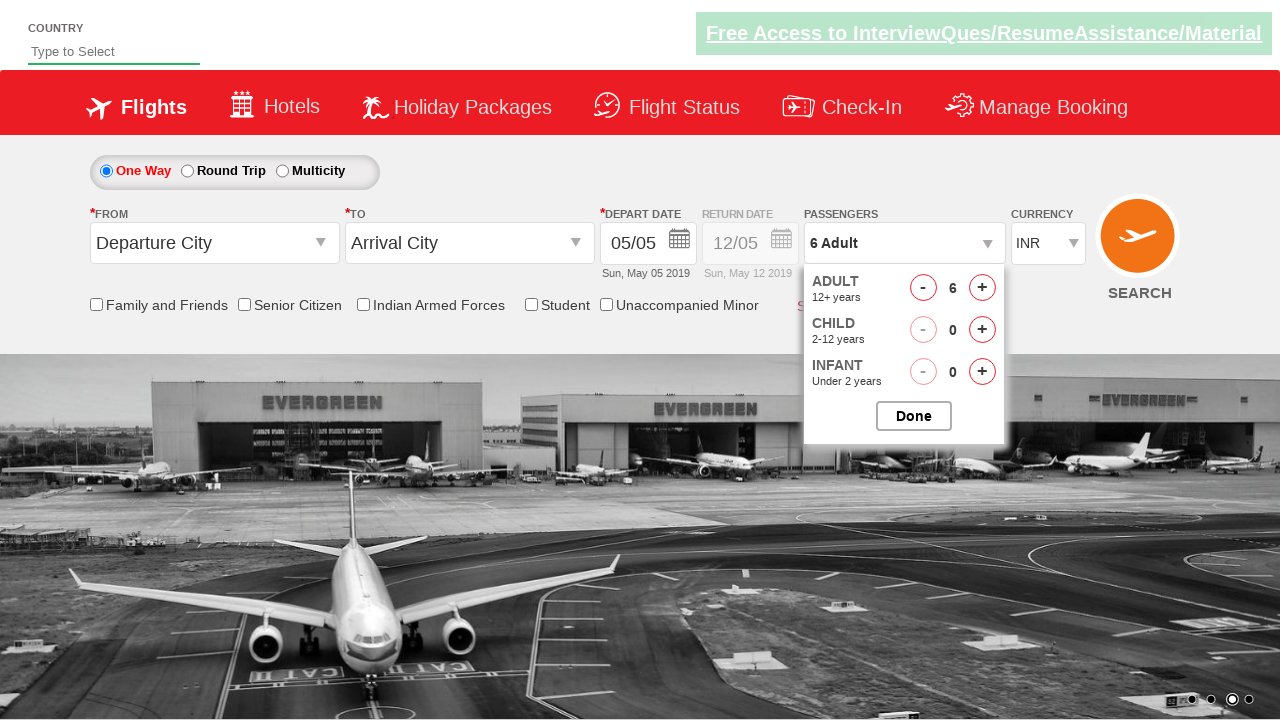

Closed passenger options dropdown at (914, 416) on xpath=//input[@id='btnclosepaxoption']
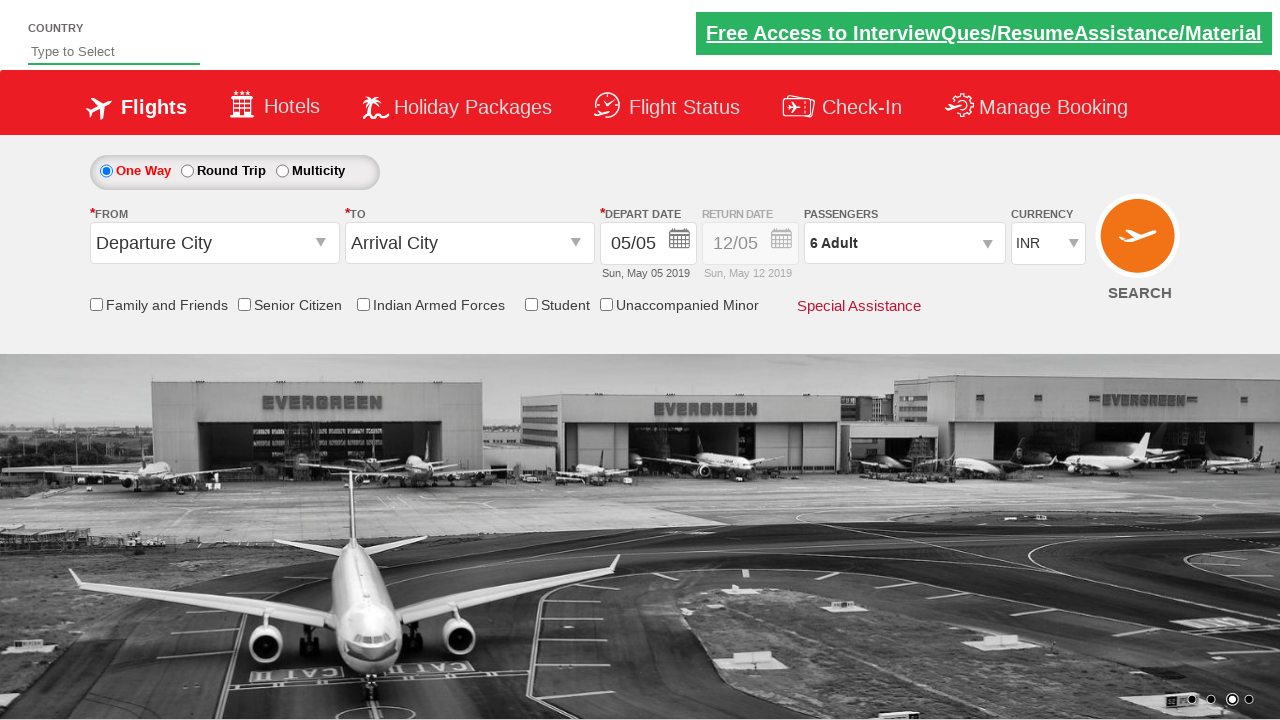

Waited for dropdown to update with new passenger count
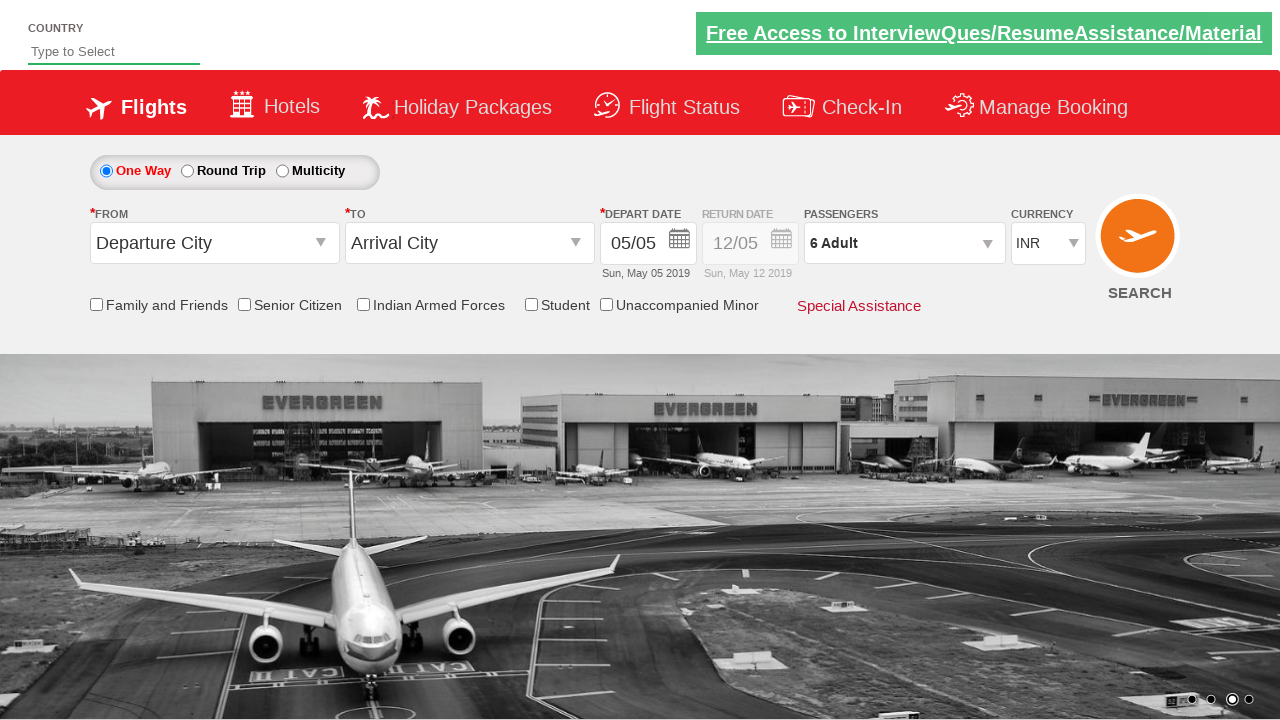

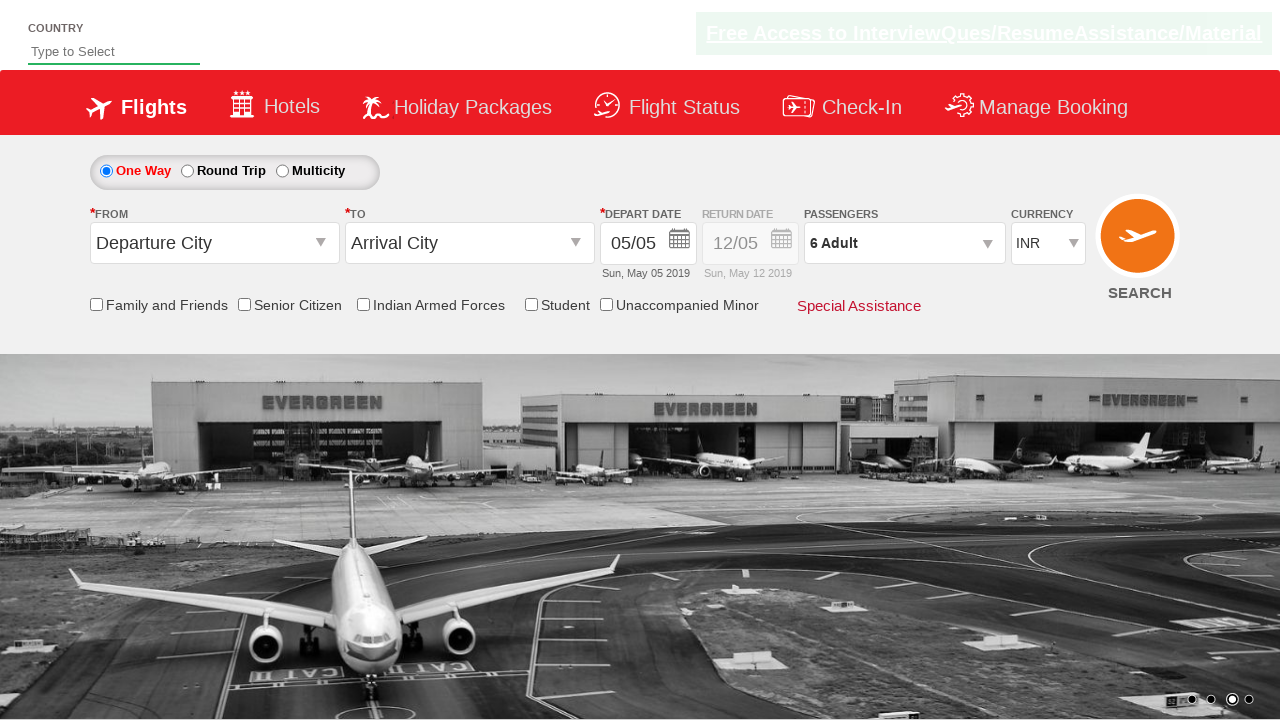